Tests dynamic loading functionality by clicking a start button and waiting for hidden content to become visible

Starting URL: http://the-internet.herokuapp.com/dynamic_loading/1

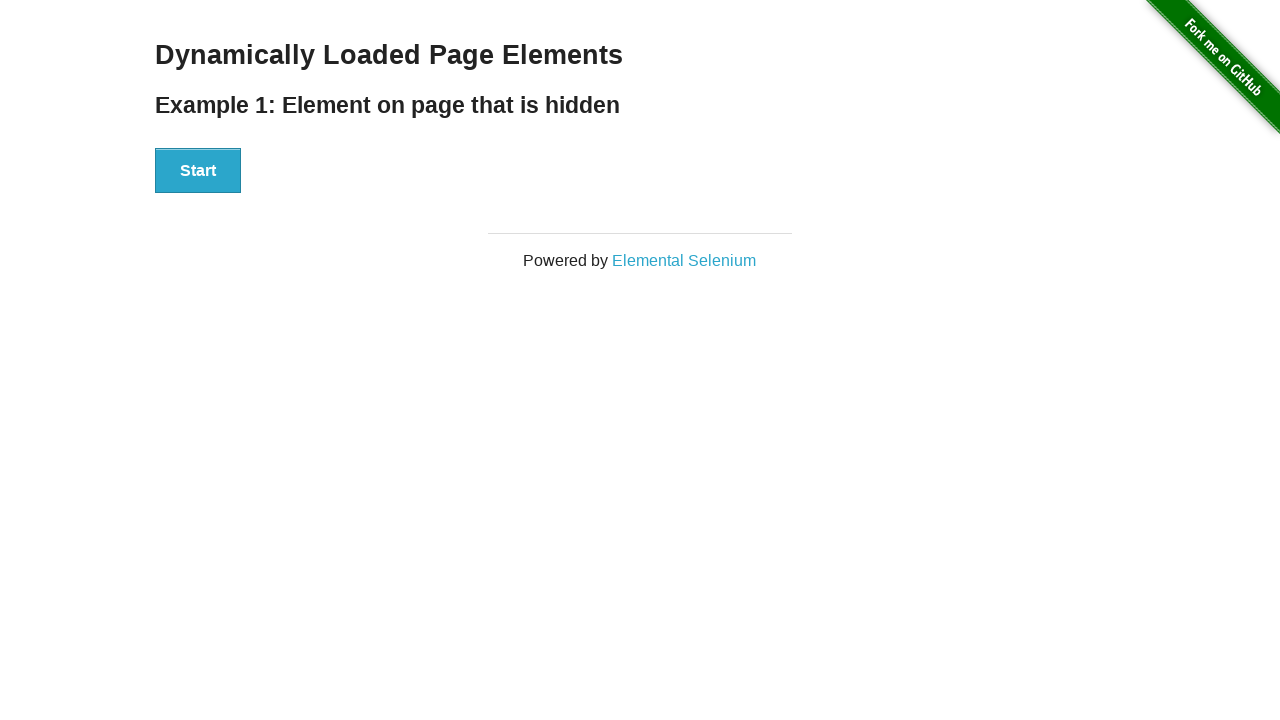

Clicked Start button to trigger dynamic loading at (198, 171) on xpath=//button[text()='Start']
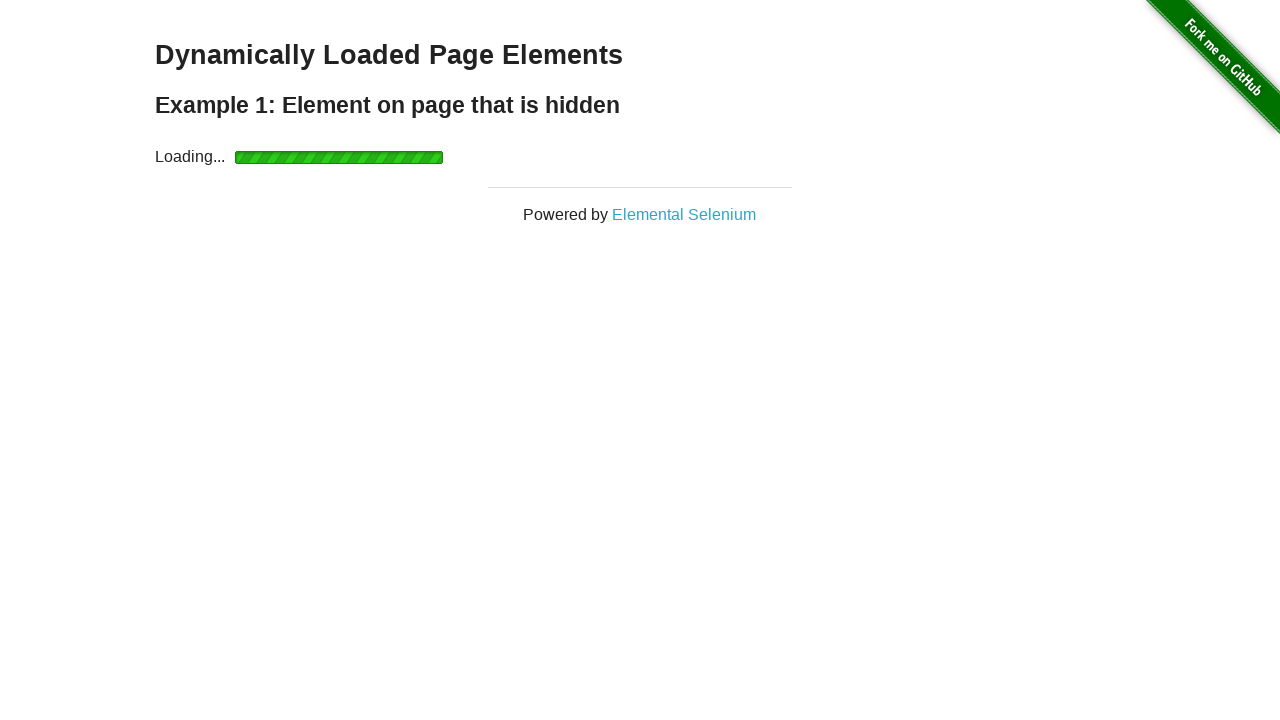

Waited for dynamically loaded 'Hello World!' content to become visible
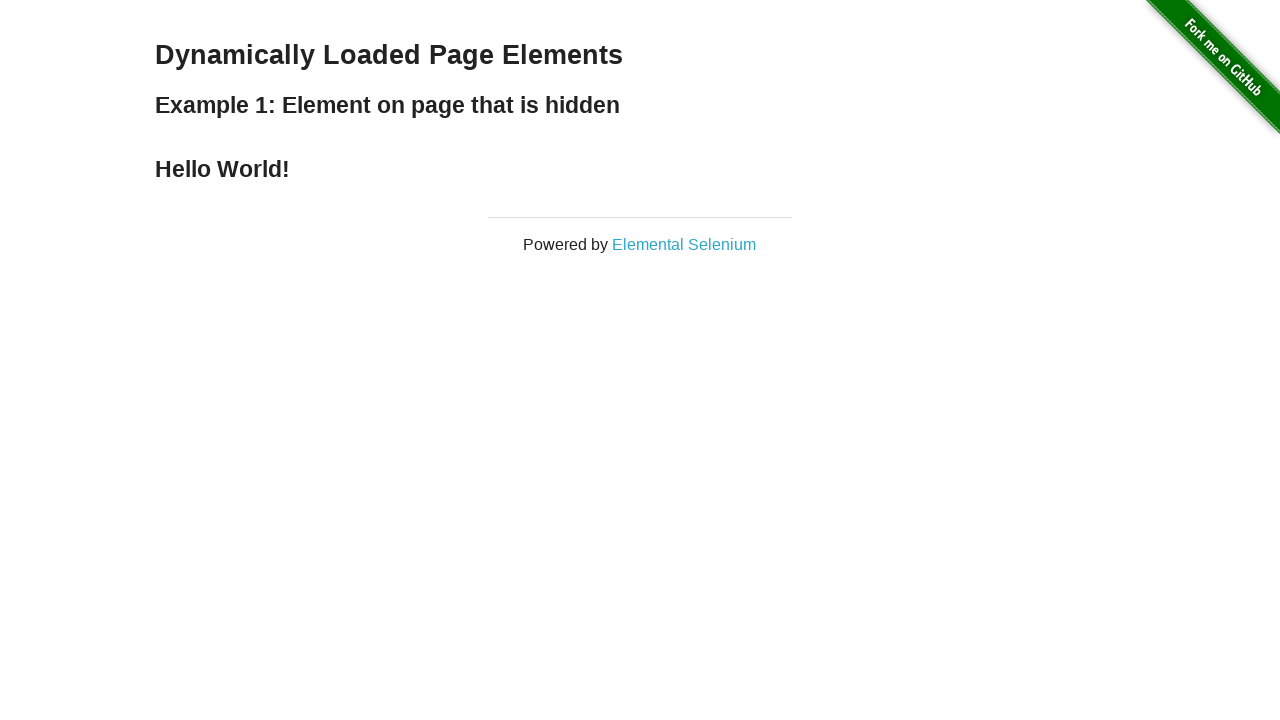

'Hello World!' element is visible - assertion passed
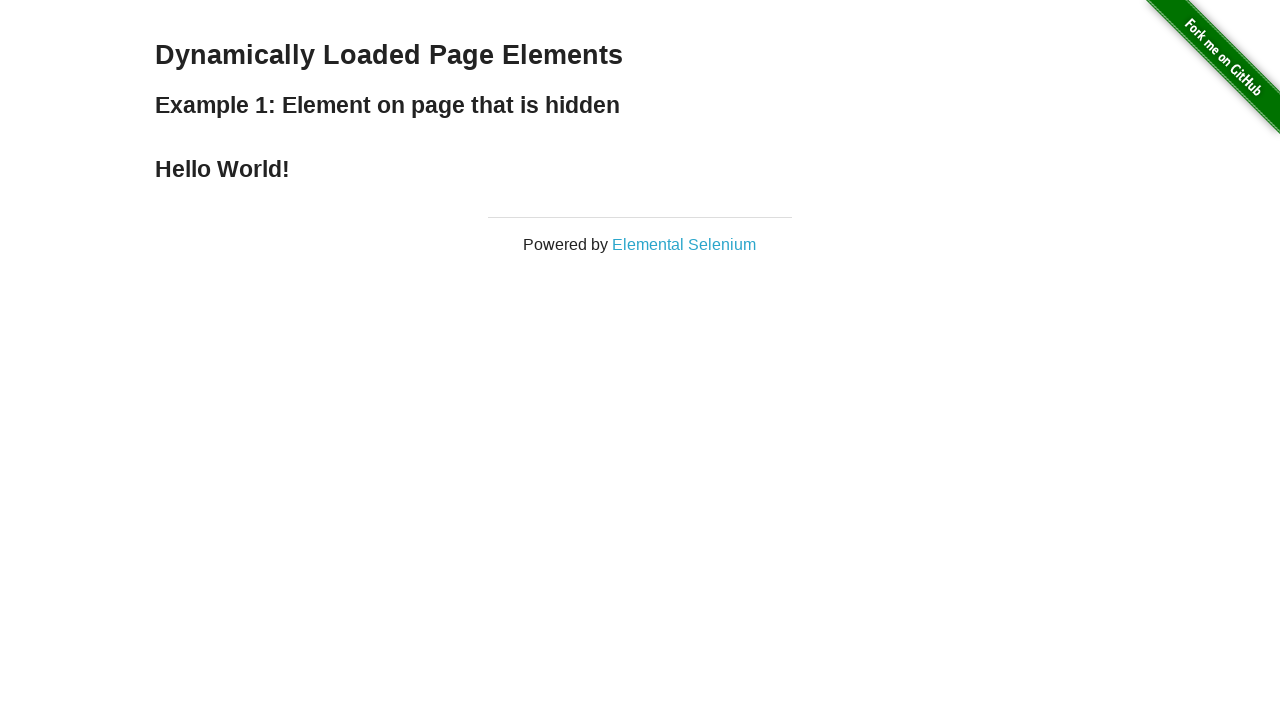

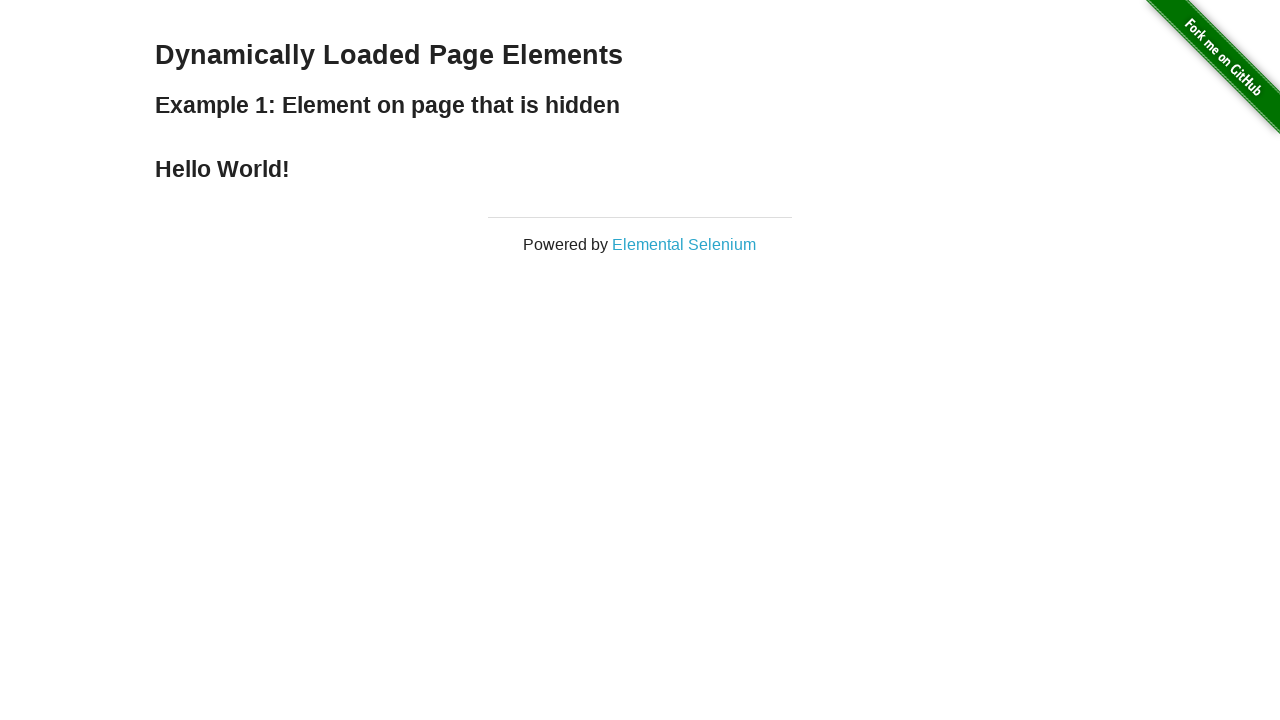